Tests drag and drop functionality within an iframe on the jQuery UI demo page by switching to the iframe context and dragging an element to a drop target.

Starting URL: https://jqueryui.com/droppable/

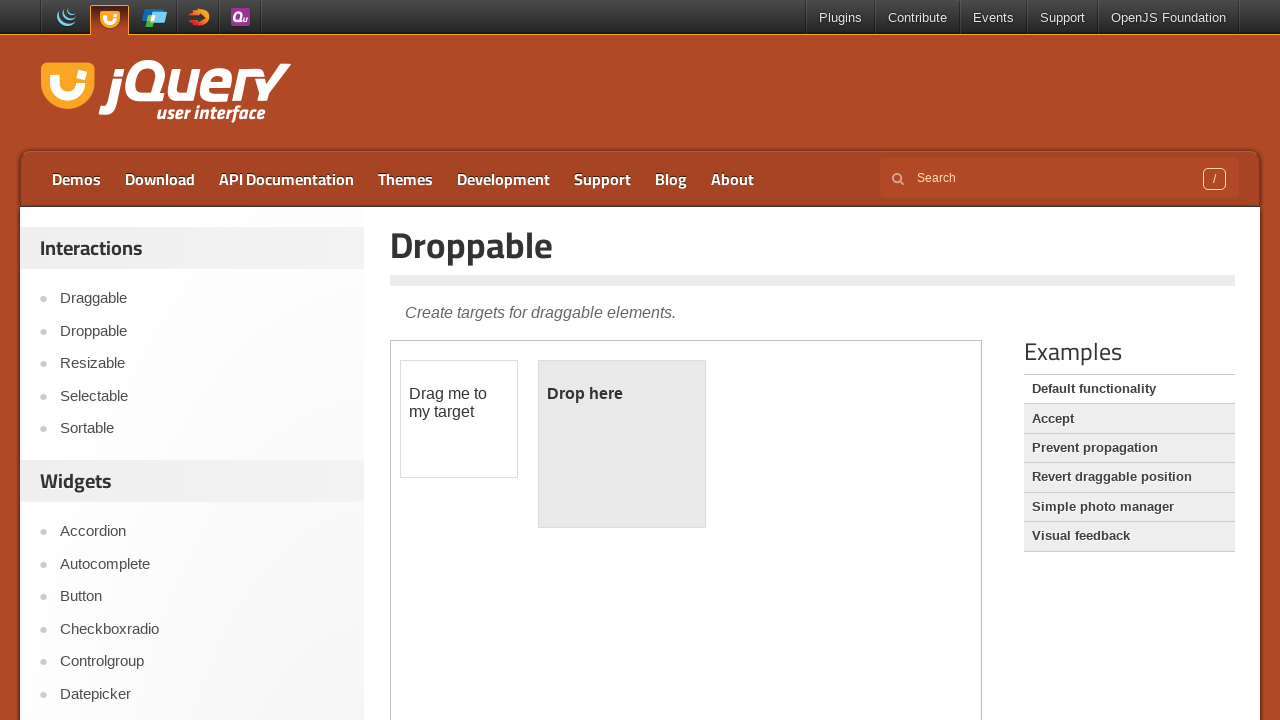

Located the demo iframe context
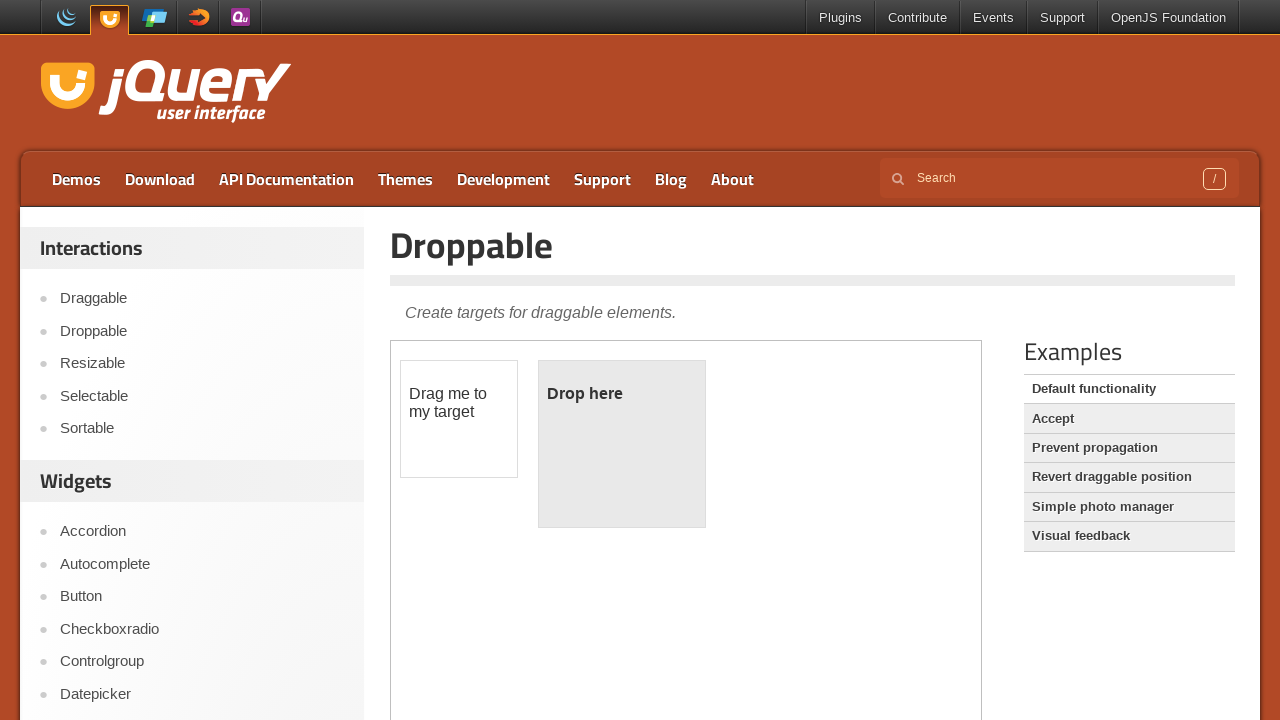

Clicked the draggable element within iframe at (459, 419) on .demo-frame >> internal:control=enter-frame >> #draggable
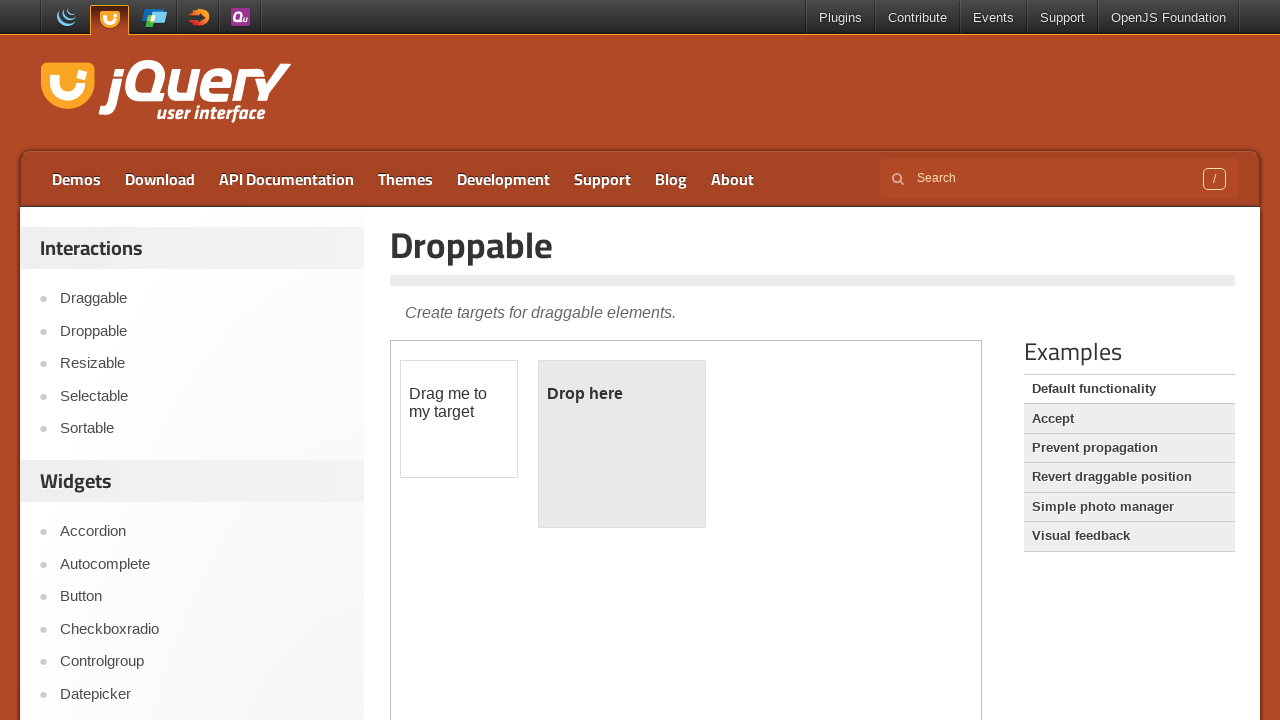

Located the draggable source element
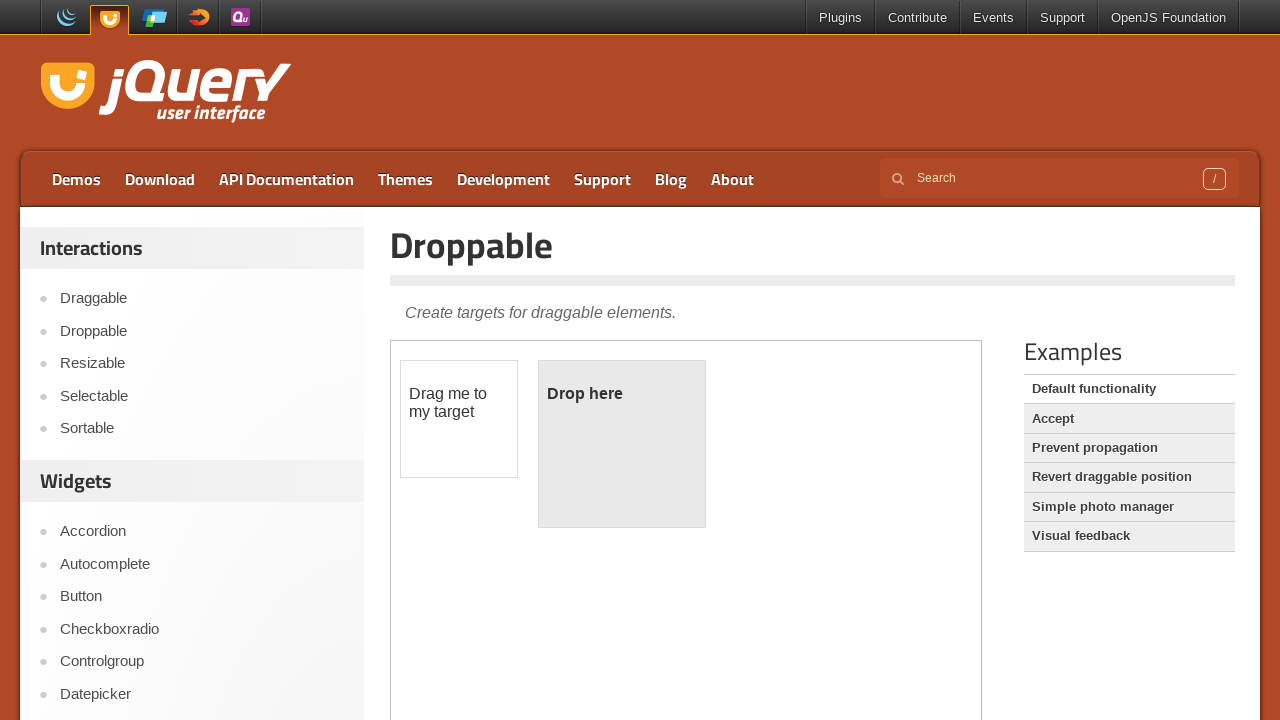

Located the droppable target element
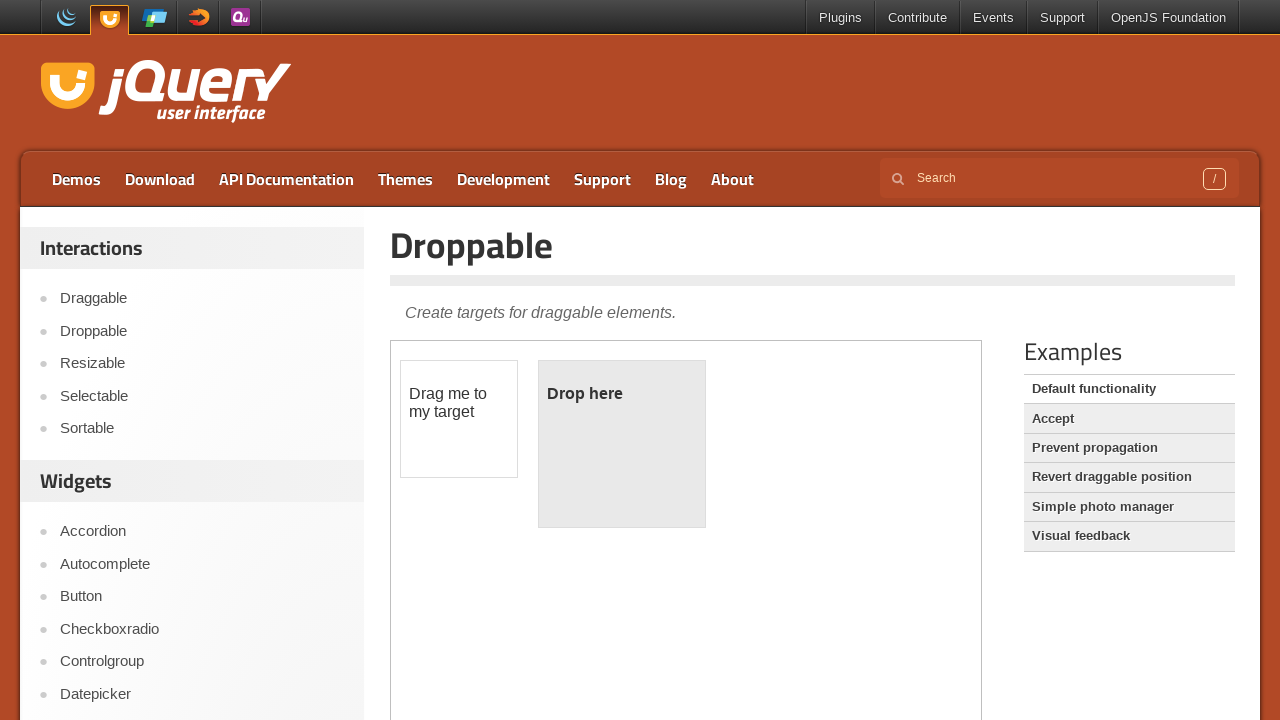

Dragged the element to the drop target within iframe at (622, 444)
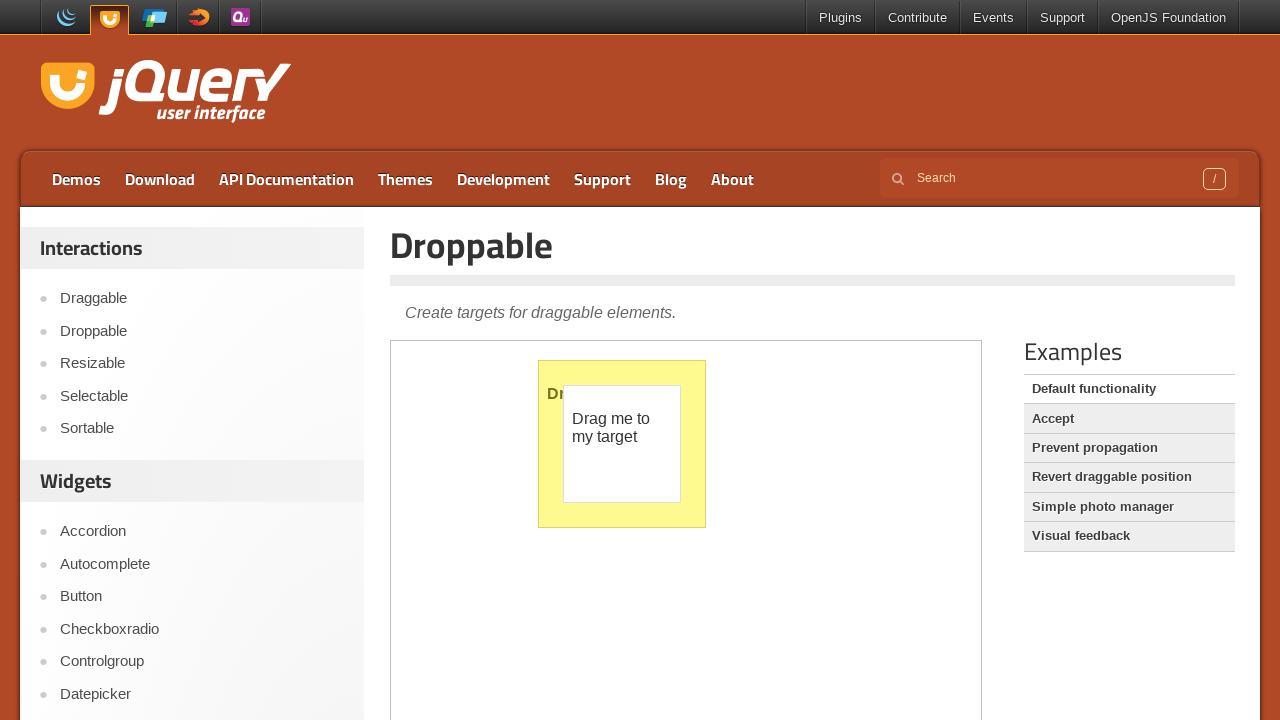

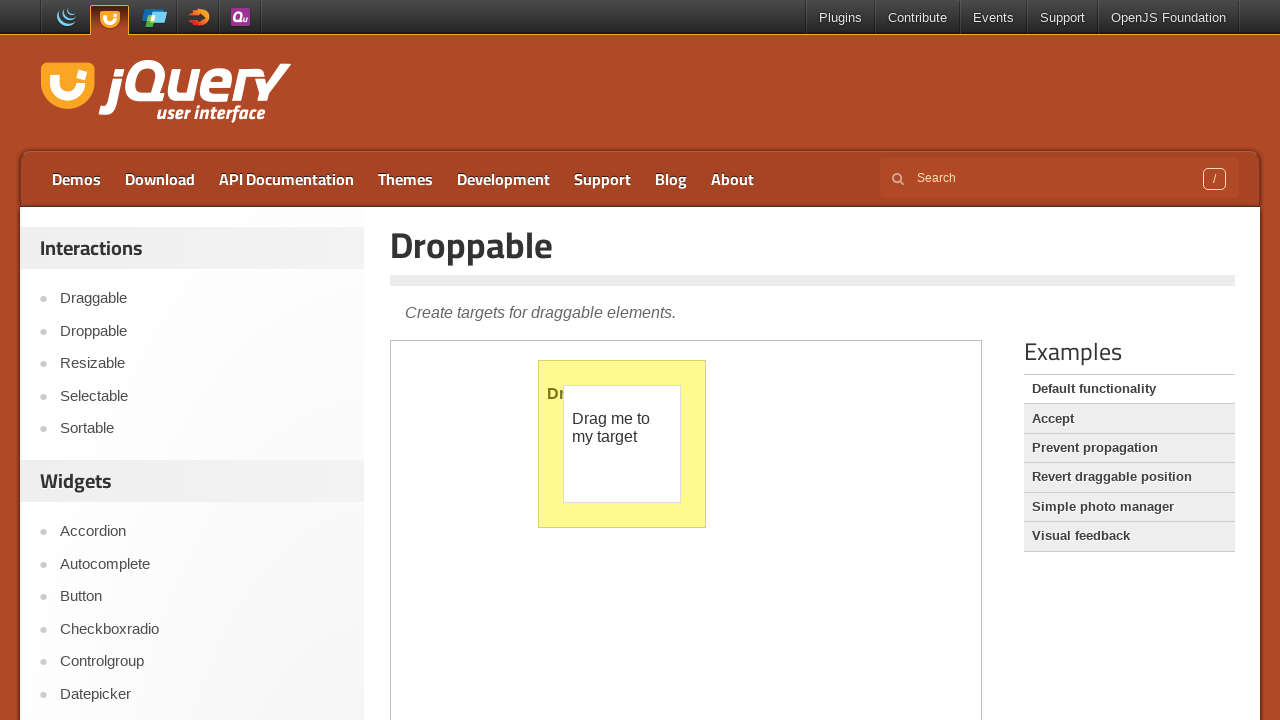